Tests hover functionality by hovering over a user figure to reveal hidden content, then clicking the user profile link

Starting URL: http://the-internet.herokuapp.com/hovers

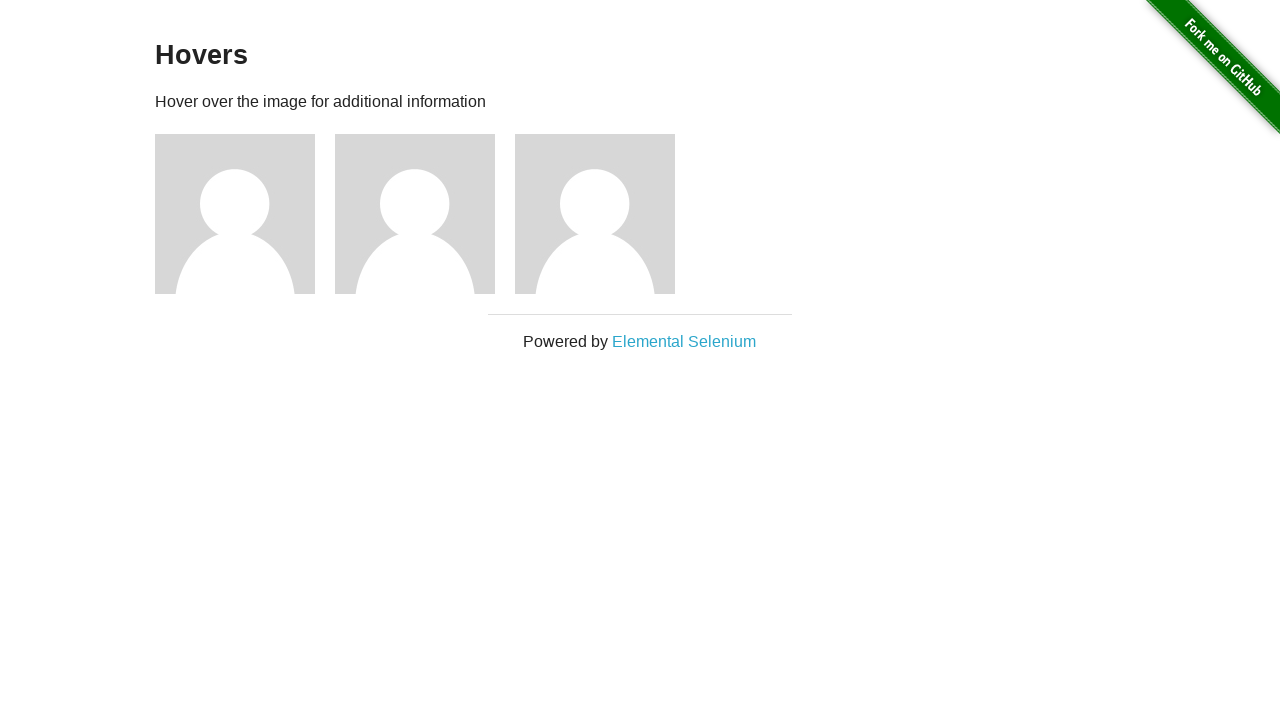

Content loaded on hovers page
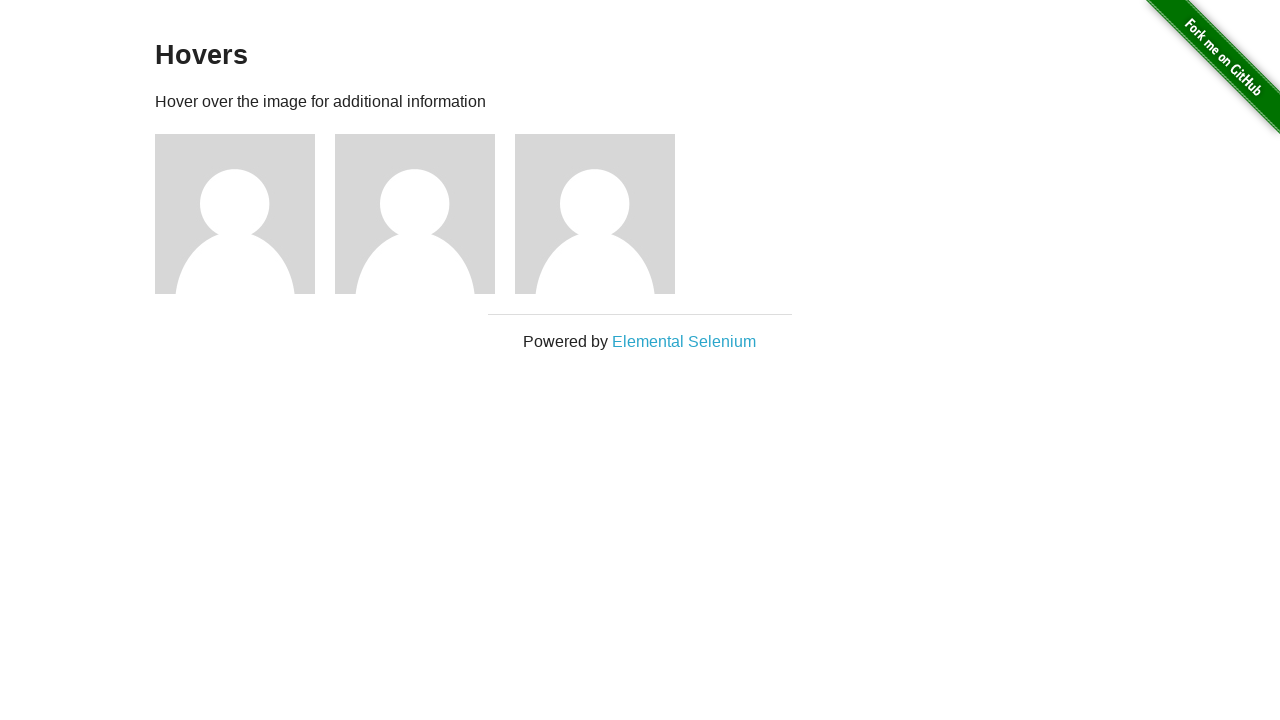

Hovered over first user figure to reveal hidden content at (245, 214) on .figure >> nth=0
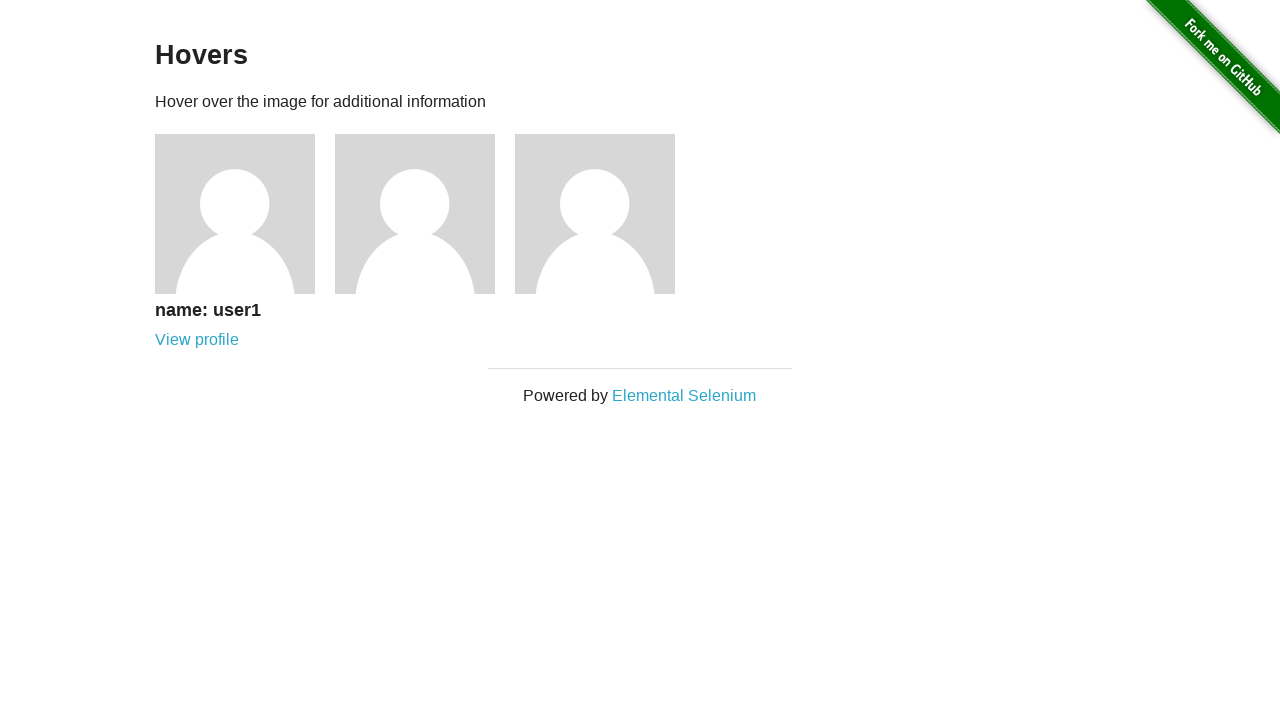

Clicked user profile link that appeared on hover at (197, 340) on a[href='/users/1']
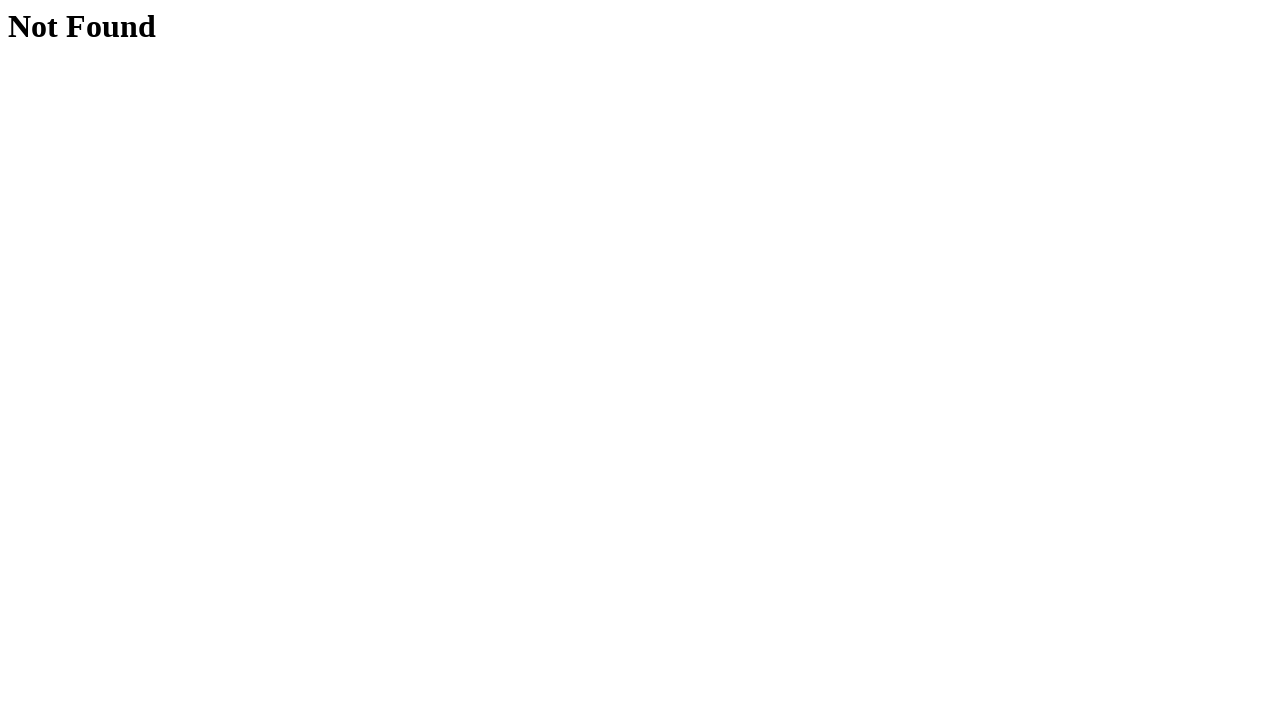

Navigated to user profile page
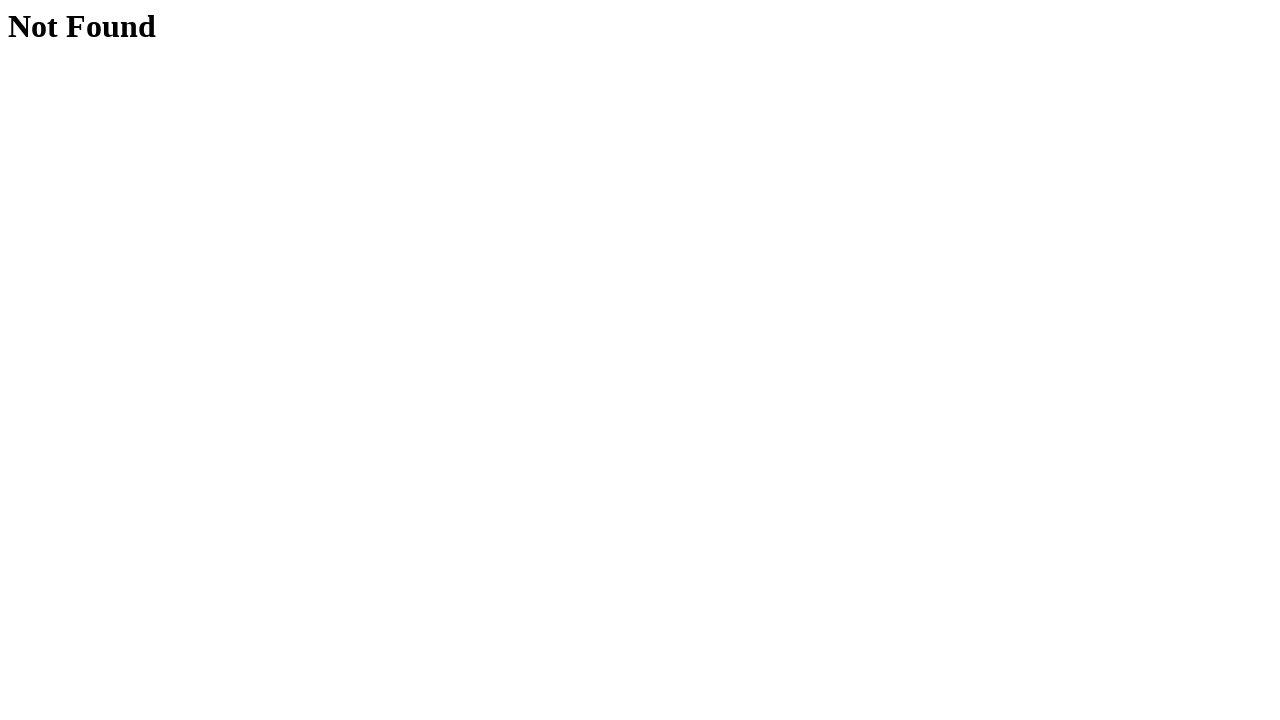

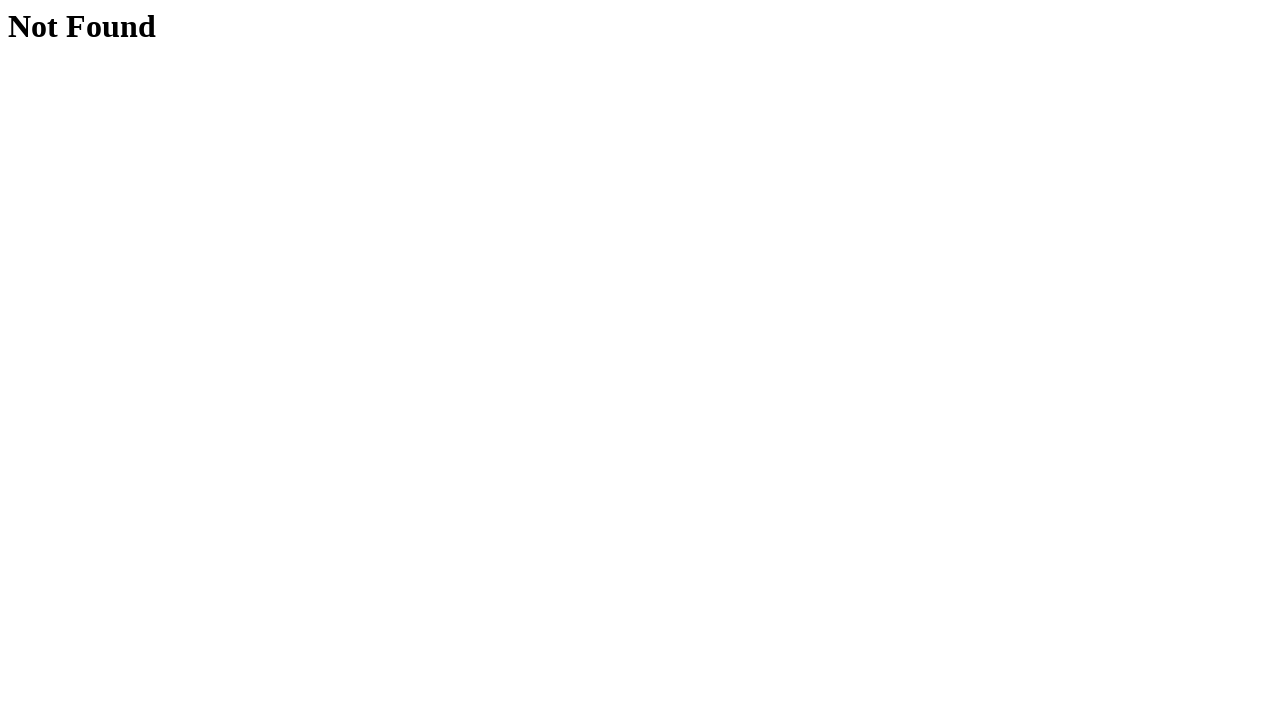